Tests that the "Previous" pagination button is not visible on the first documentation page

Starting URL: https://playwright.dev/

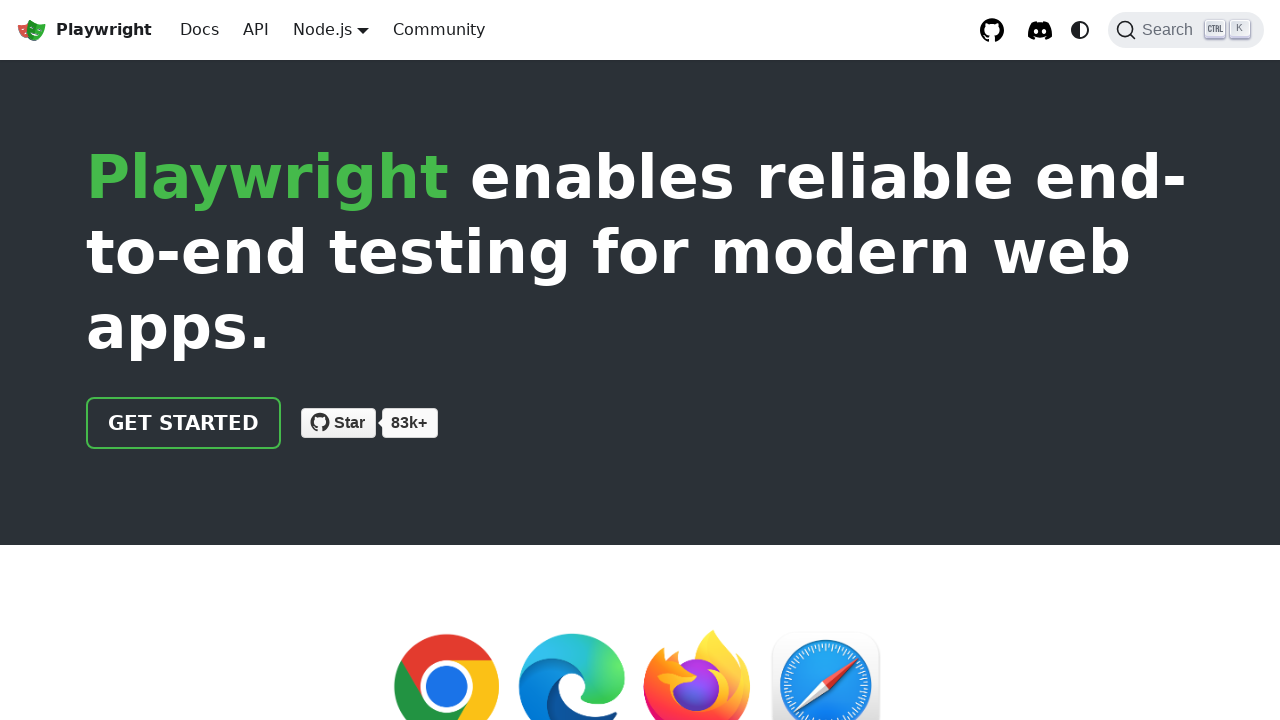

Clicked Docs link to navigate to documentation at (200, 30) on internal:role=link[name="Docs"i]
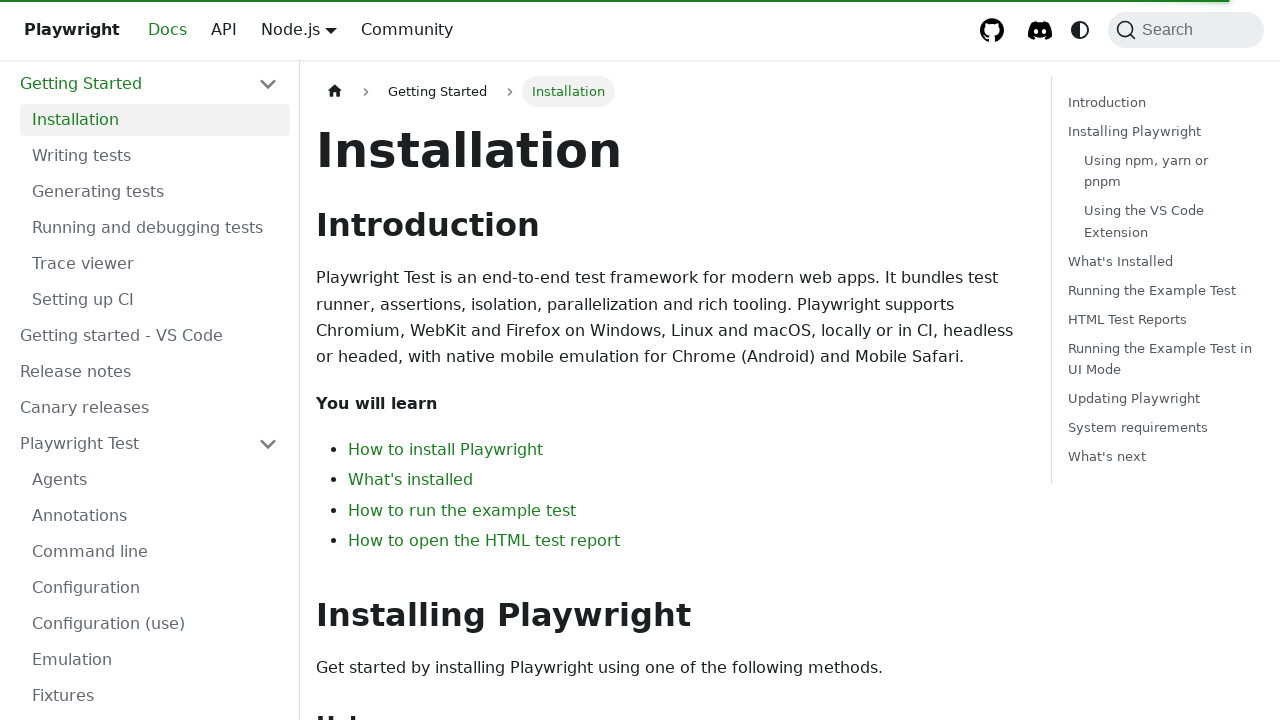

Located the previous pagination button element
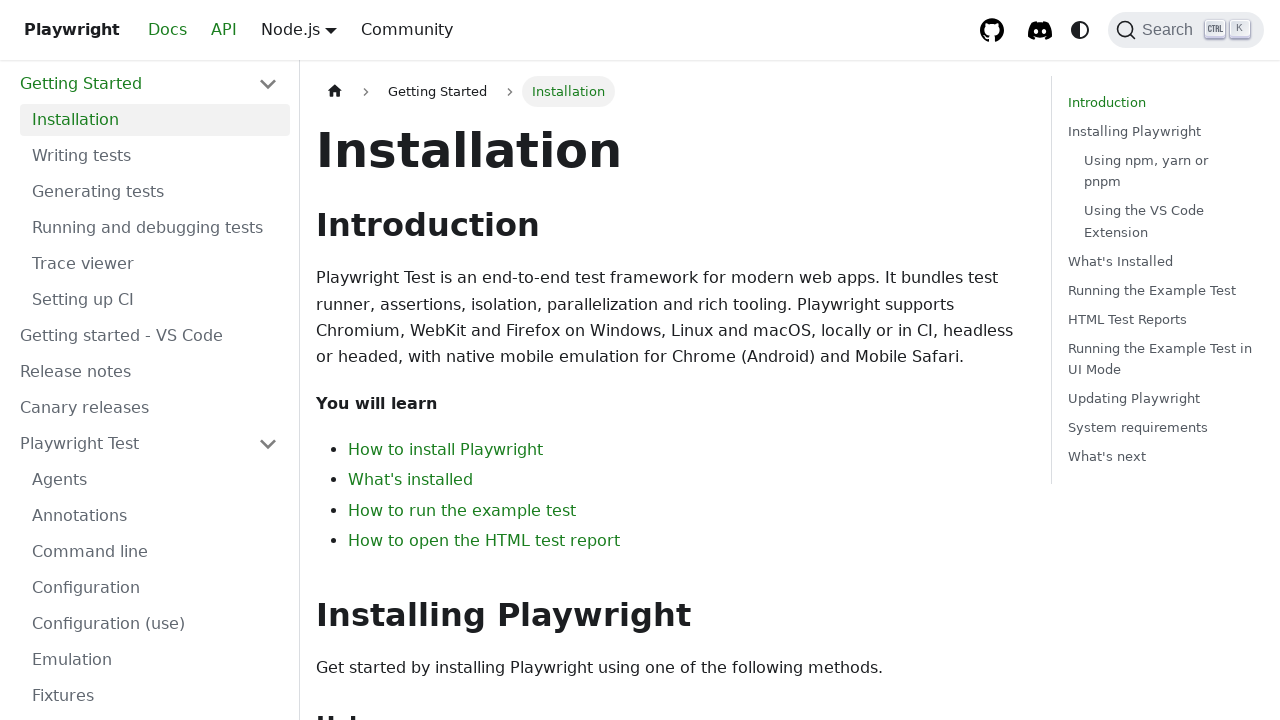

Verified that the previous button is not visible on the first documentation page
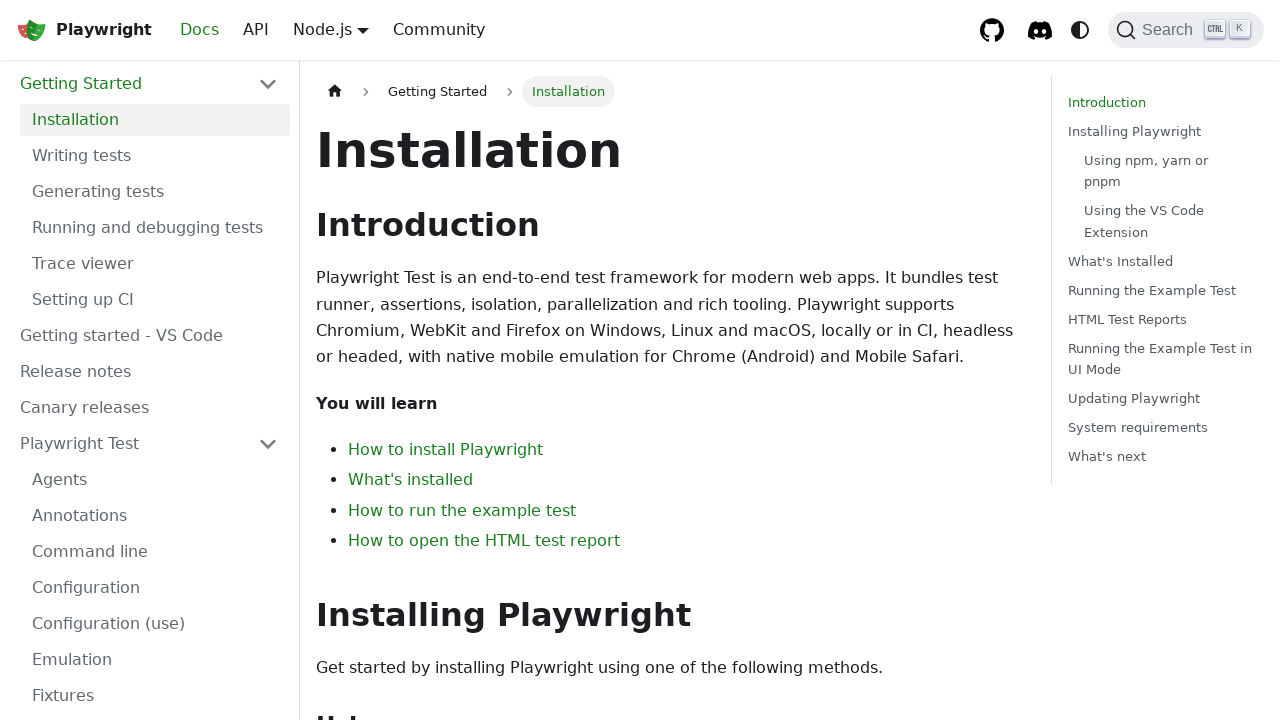

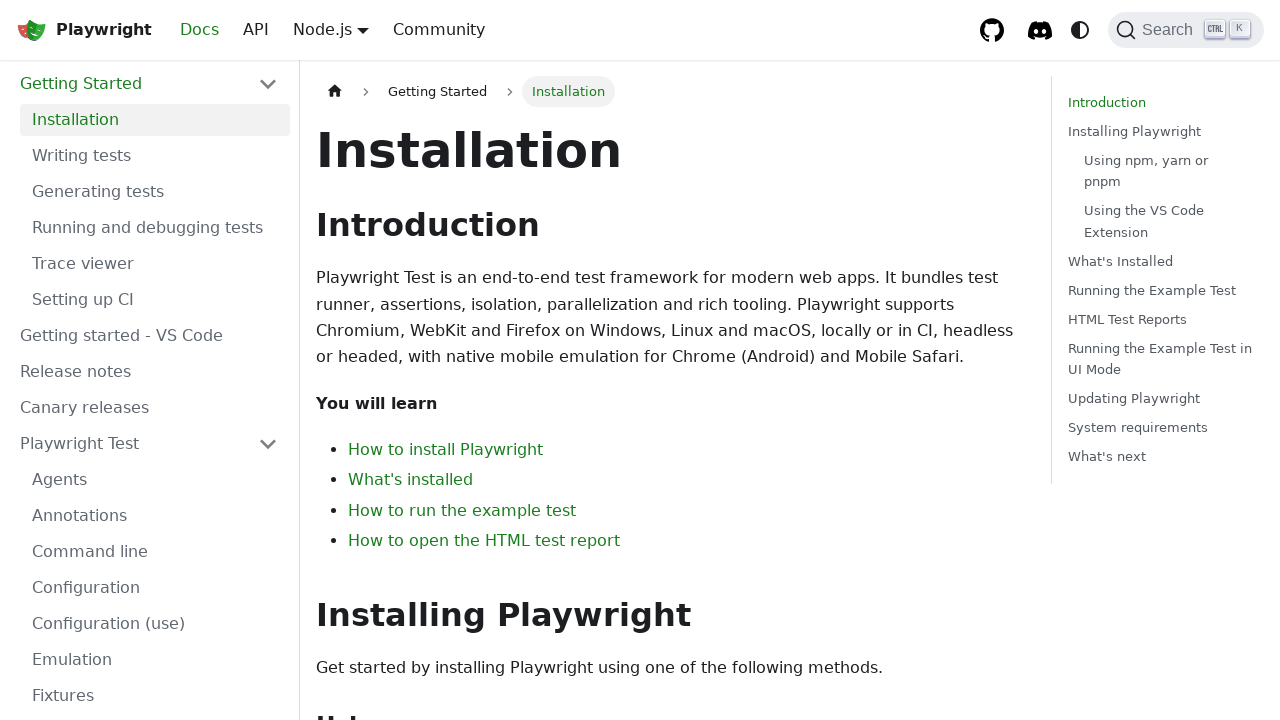